Tests registration form by filling in first name, last name, and email fields, then submitting the form and verifying successful registration message

Starting URL: http://suninjuly.github.io/registration1.html

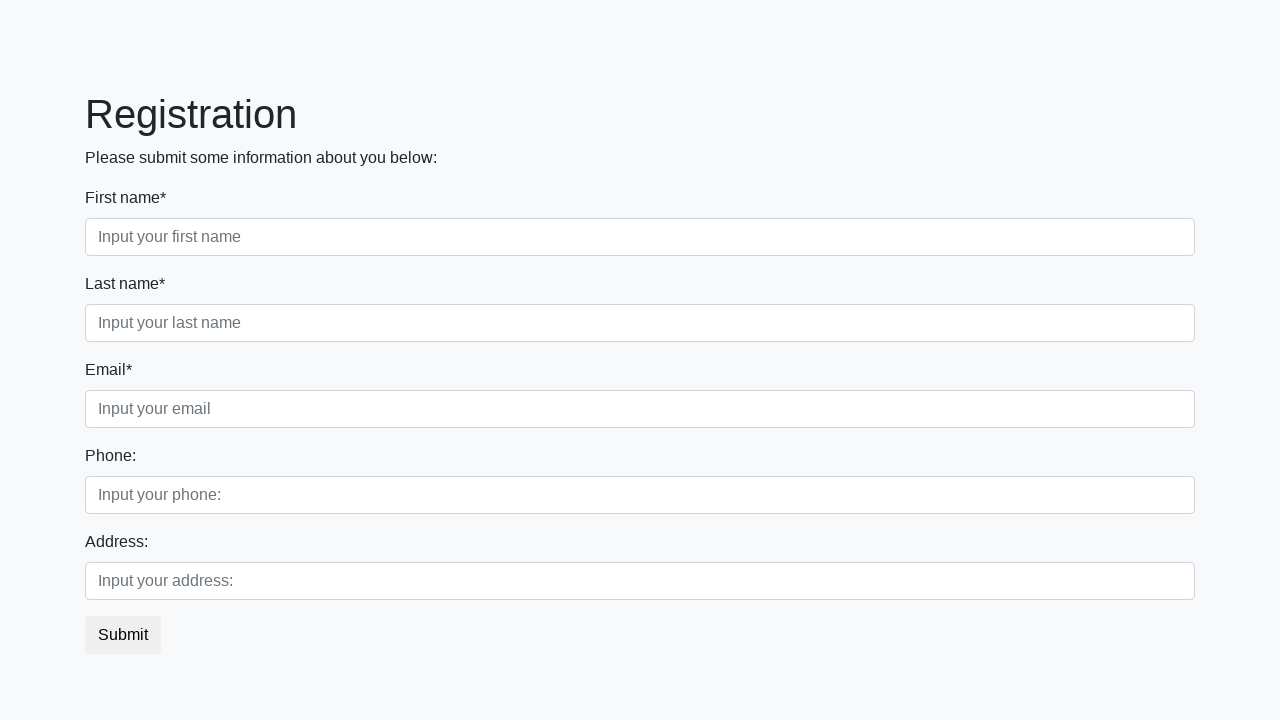

Filled in first name field with 'John' on .first_block .first
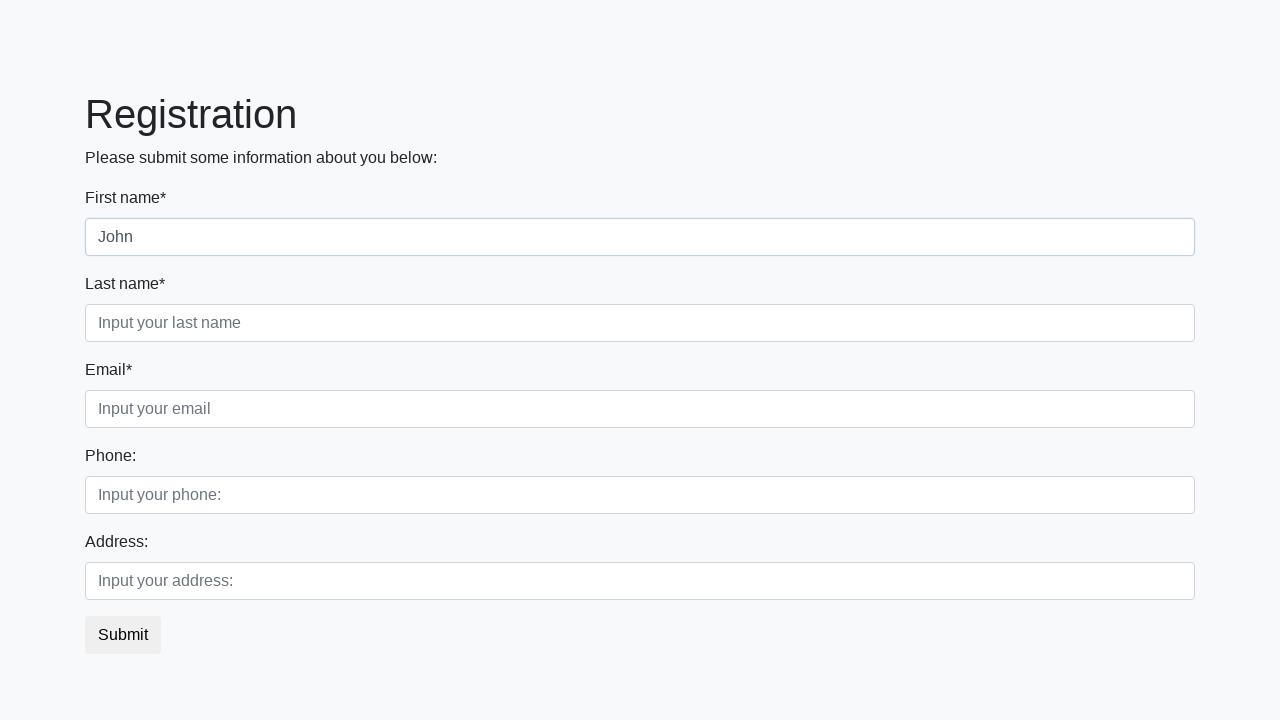

Filled in last name field with 'Doe' on .first_block .second
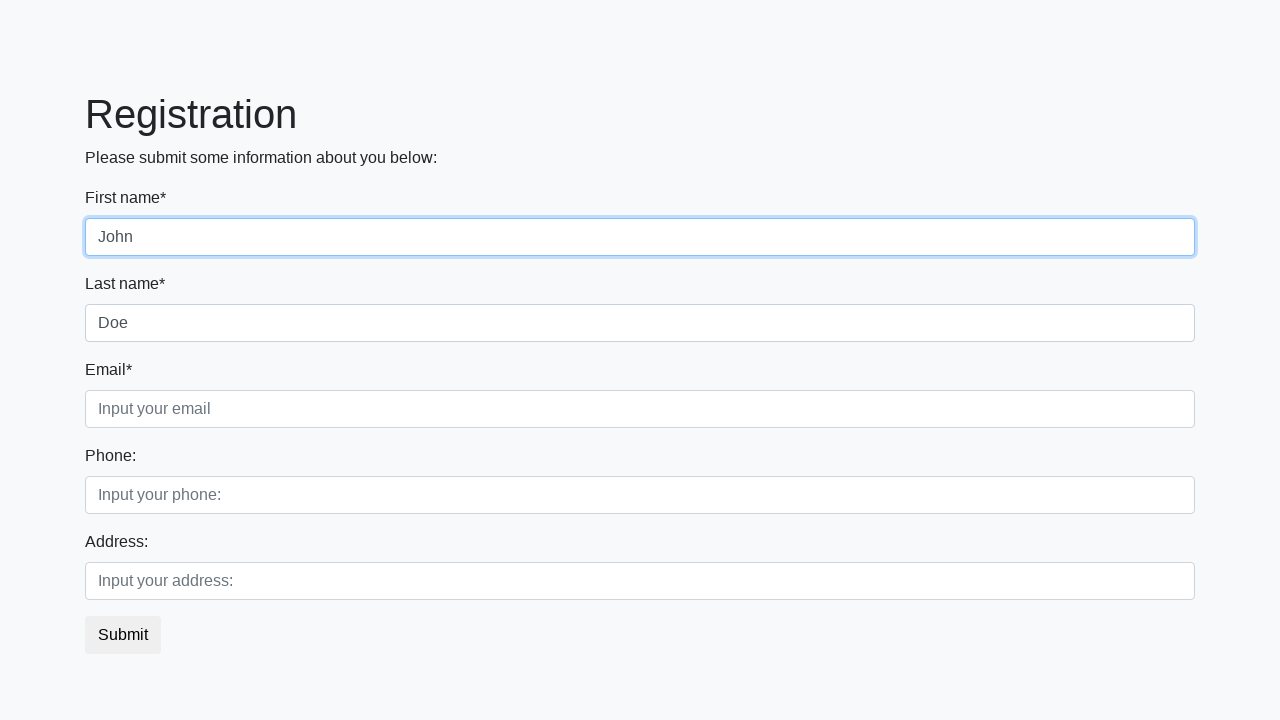

Filled in email field with '11111@email.com' on .first_block .third
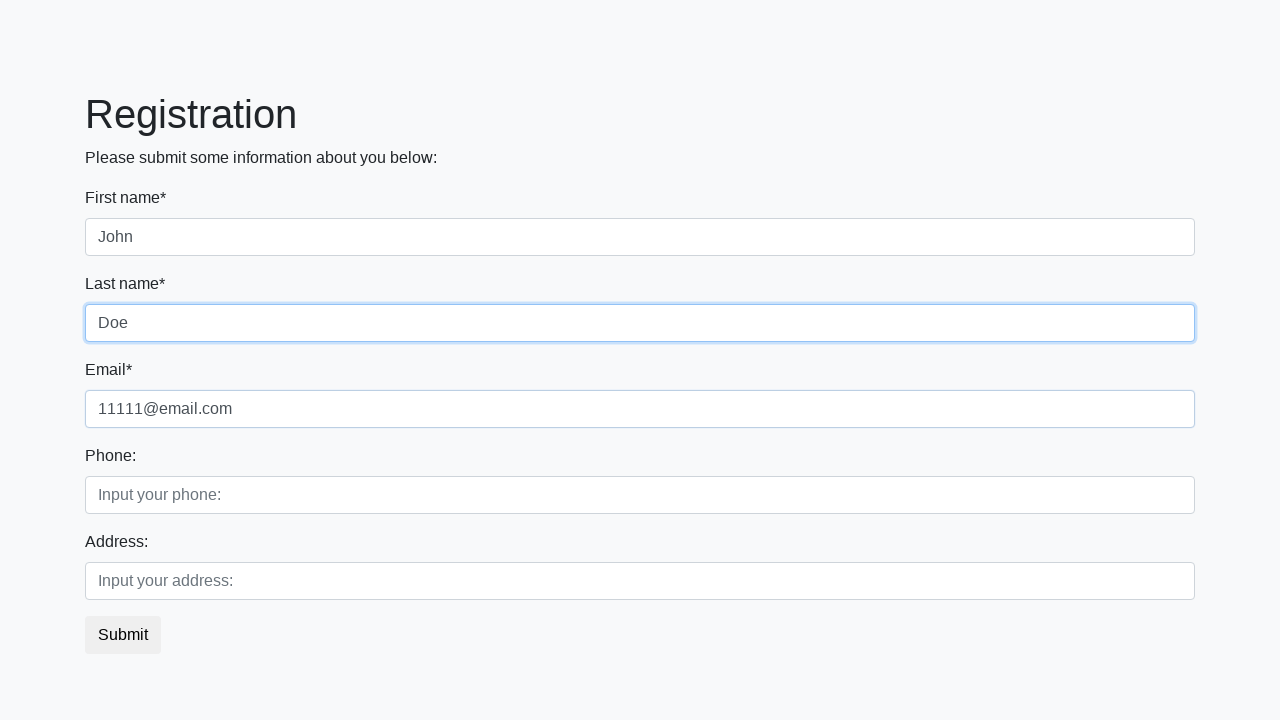

Clicked registration submit button at (123, 635) on button.btn
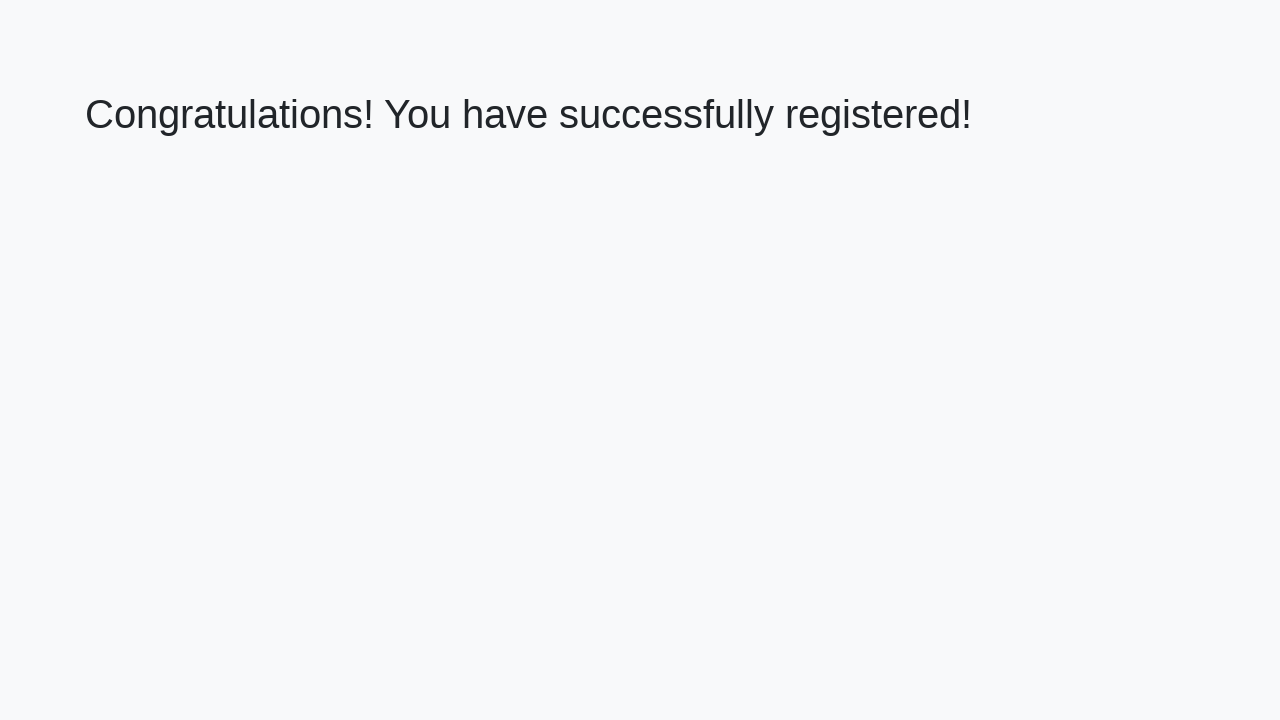

Success message element loaded
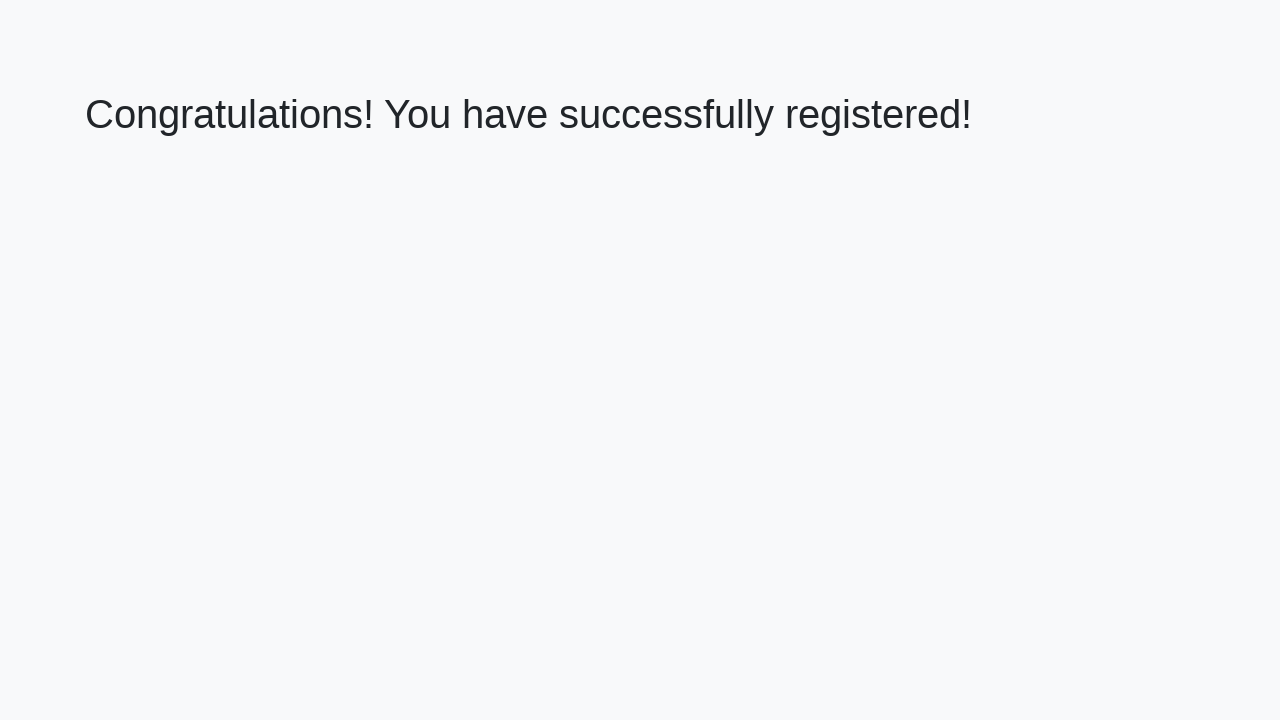

Retrieved success message text
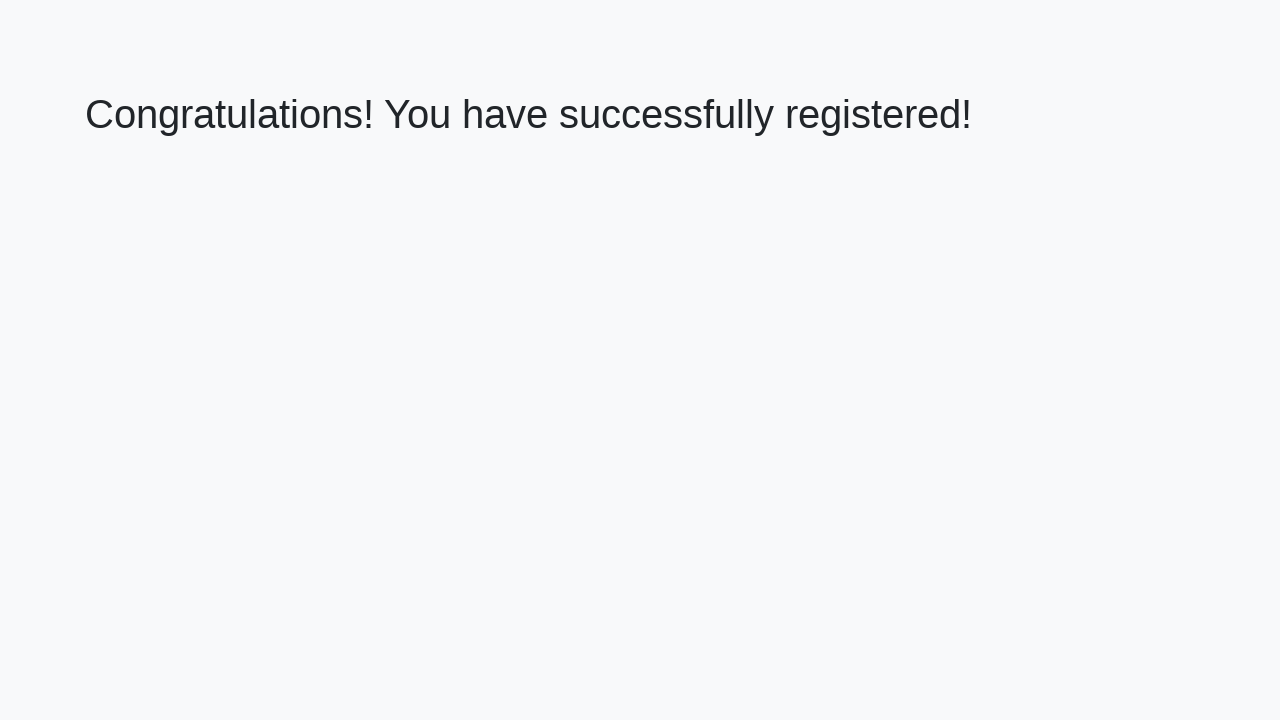

Verified successful registration message is displayed
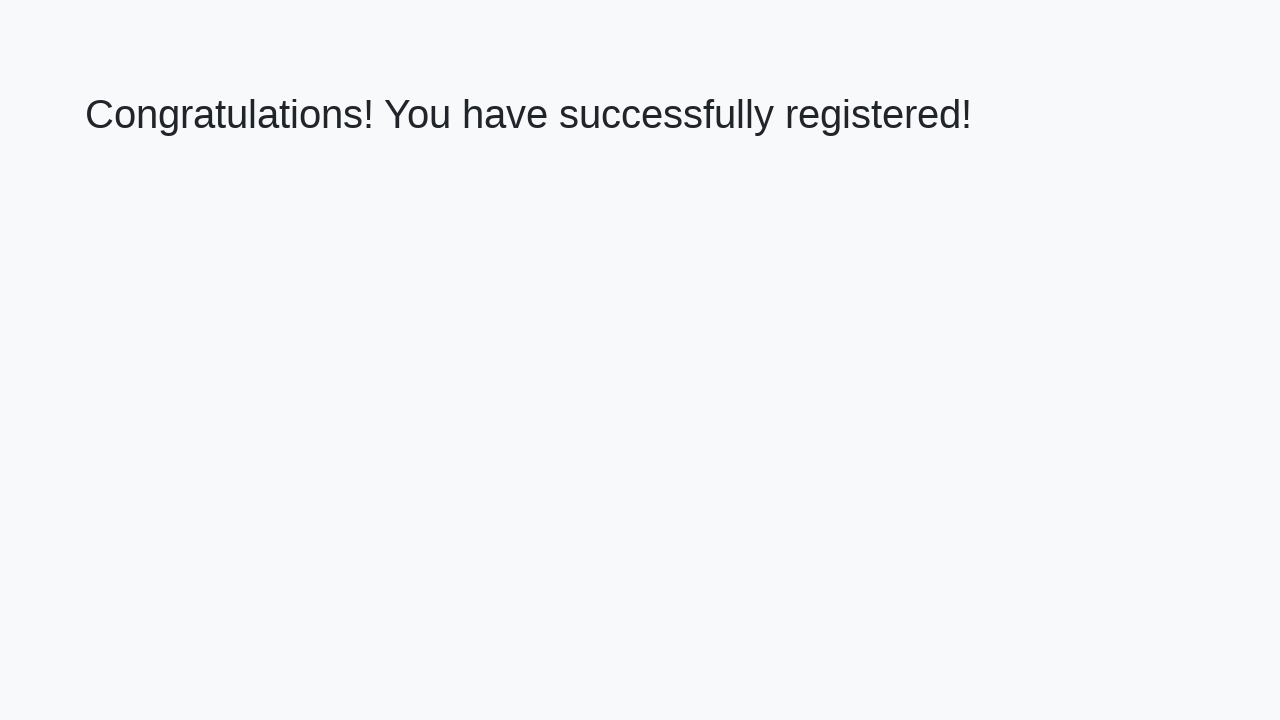

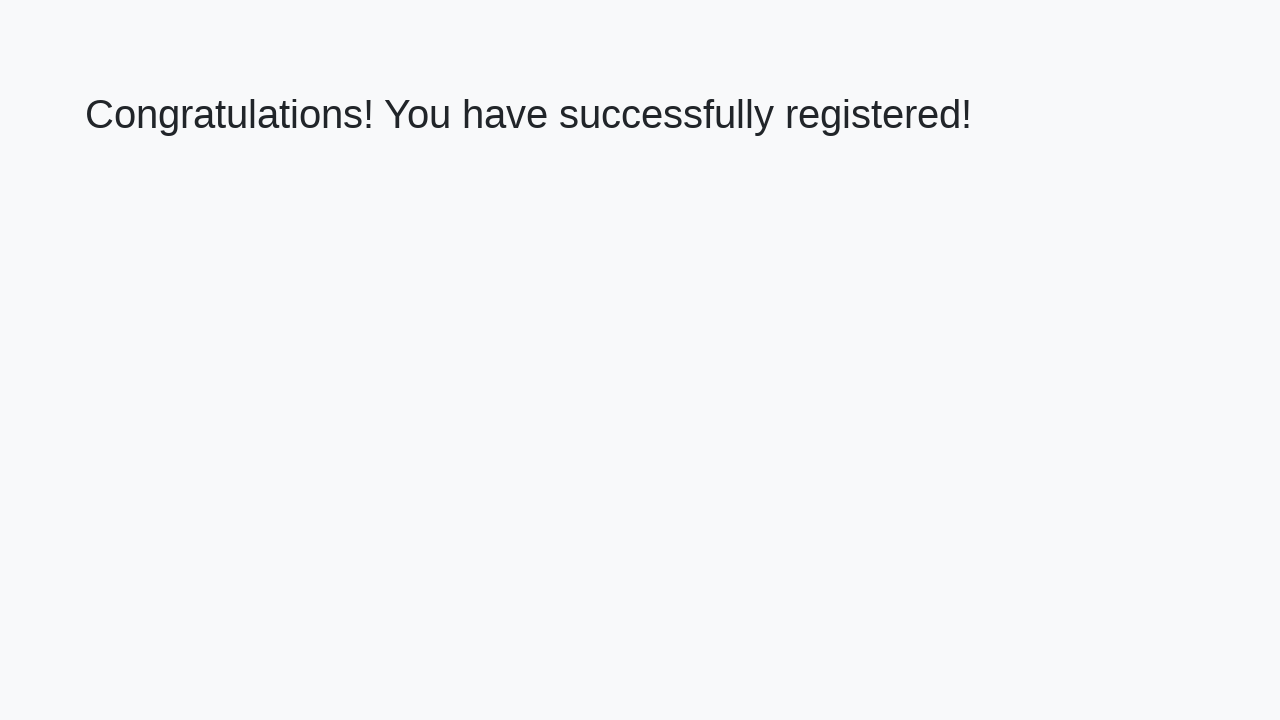